Registers for a fitness training session by finding a specific training slot (07:00 strength-conditioning with trainer Blahuta Ján), clicking the registration button, and filling out the reservation form with name and email.

Starting URL: https://triasperformance.sk/calendar

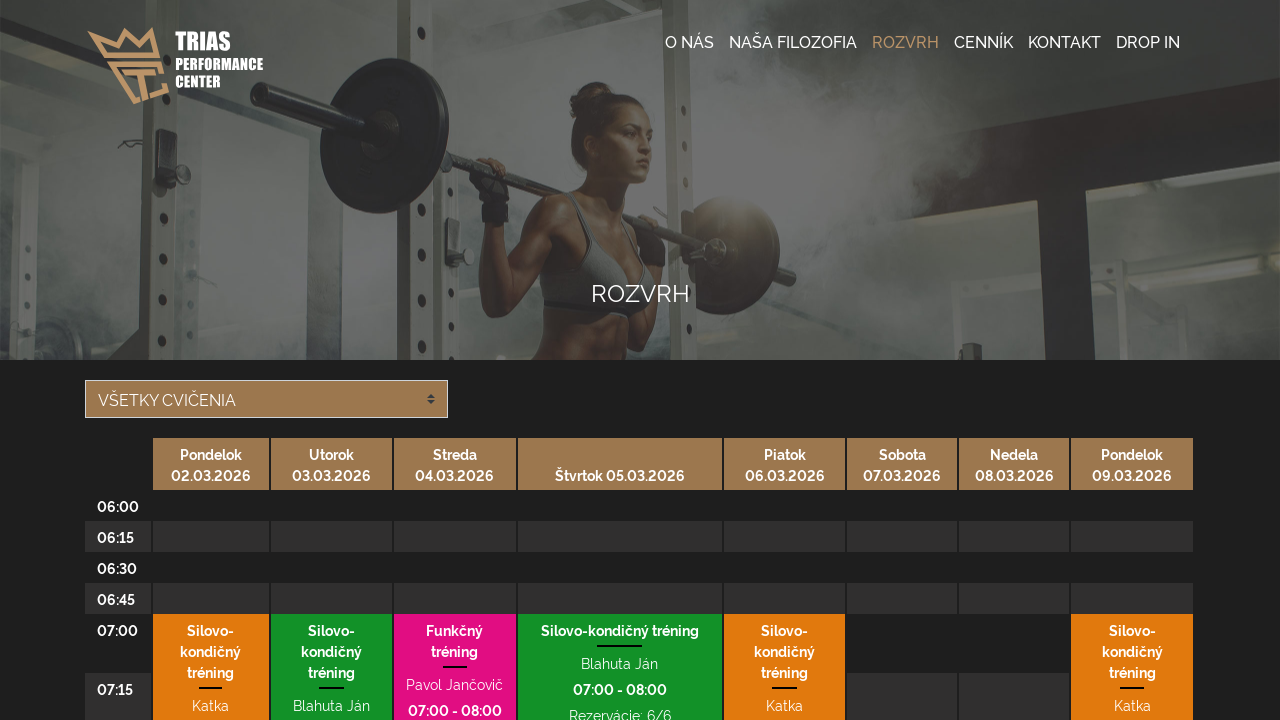

Located registration buttons for 07:00 strength-conditioning training with trainer Blahuta Ján
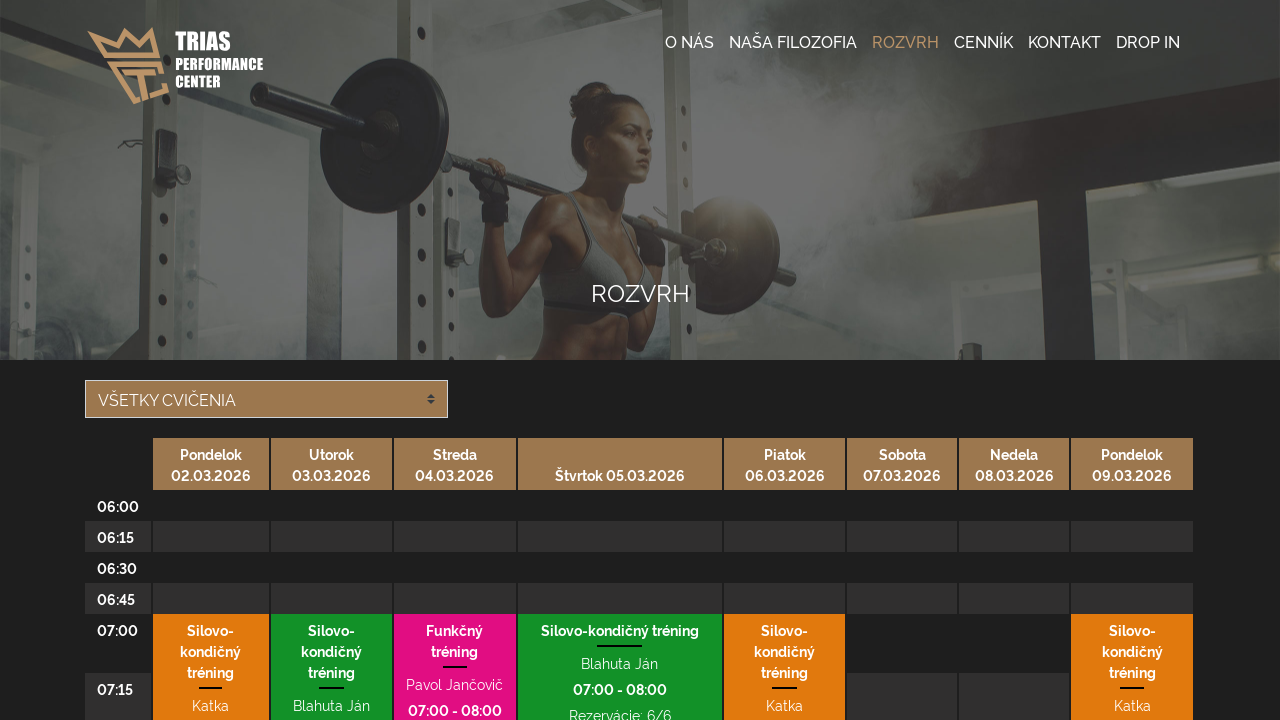

Registration button became available
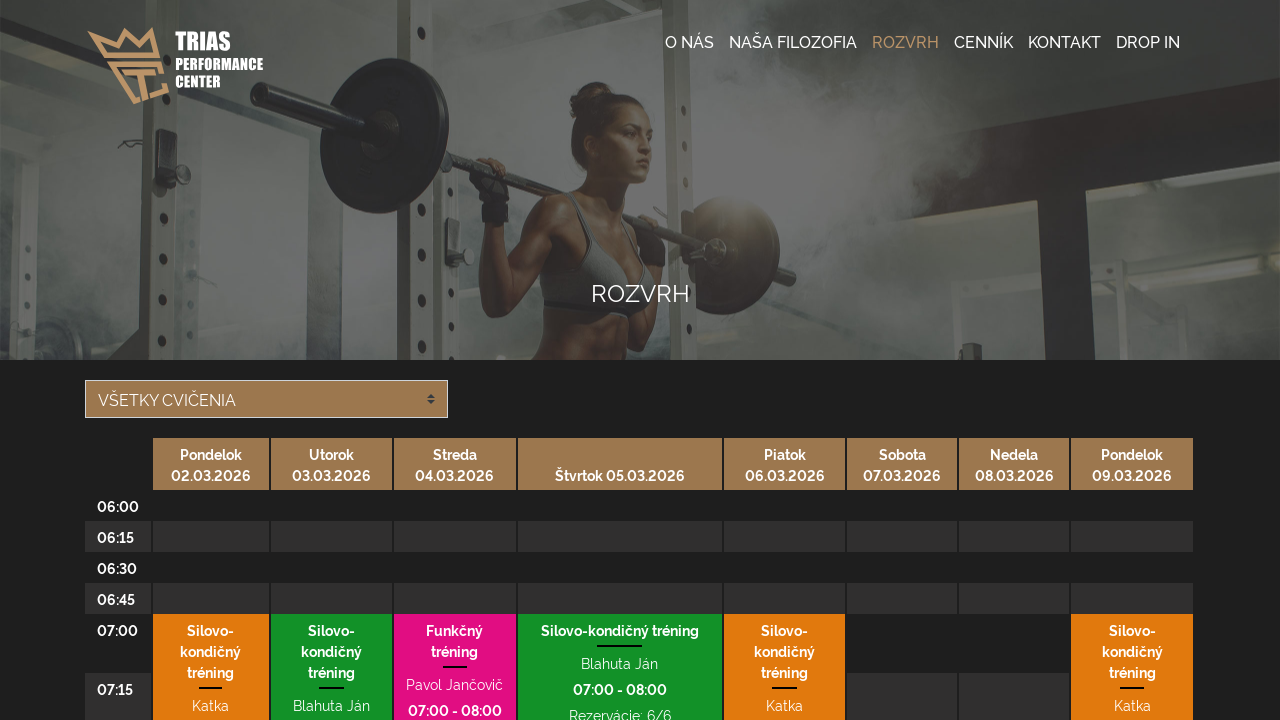

Found 2 available training slot(s)
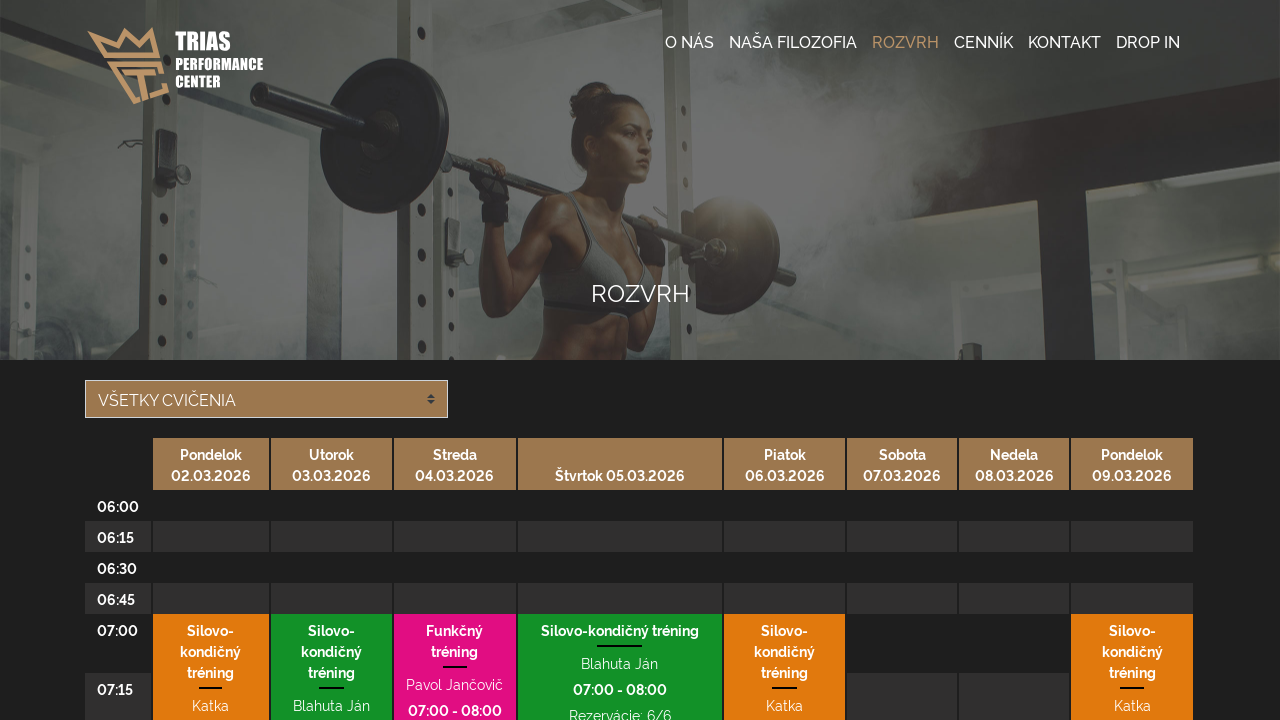

Clicked registration button for the last available training slot at (620, 360) on xpath=//tr[td[contains(., '07:00')]]//td[contains(., 'Silovo-kondičný tréning') 
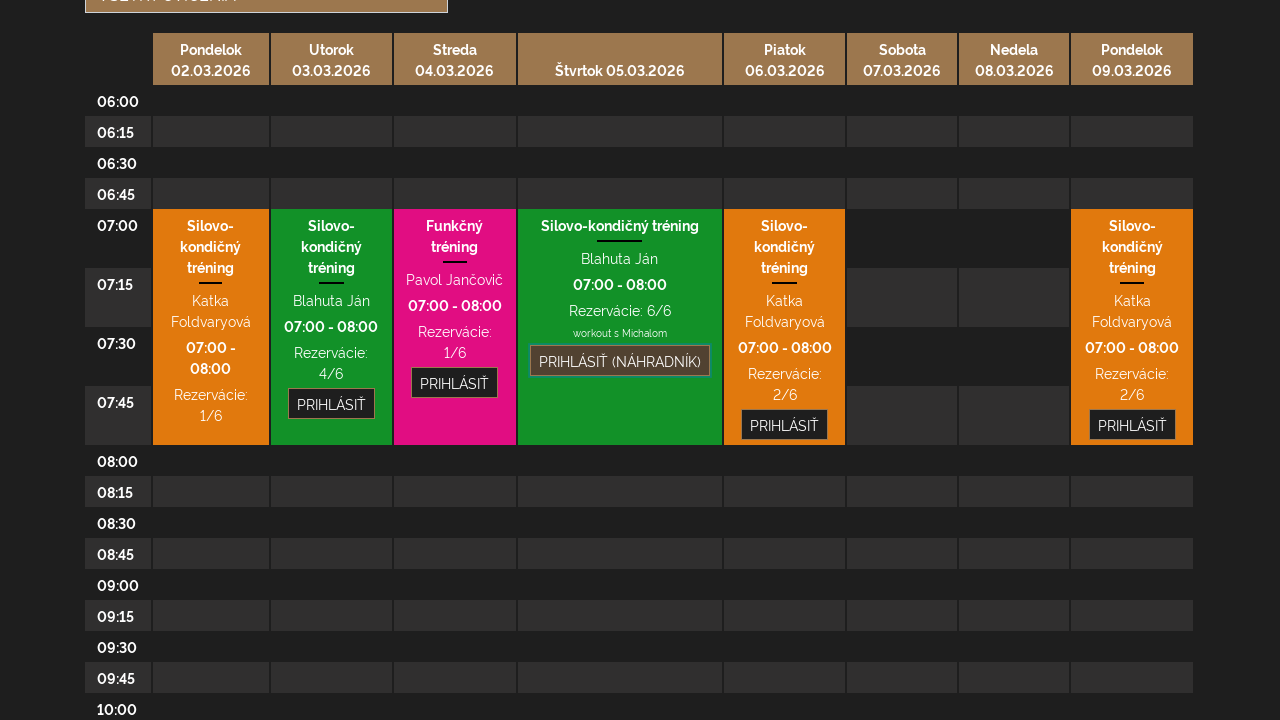

Filled name field with 'Martin Novak' on input[name="Name"]
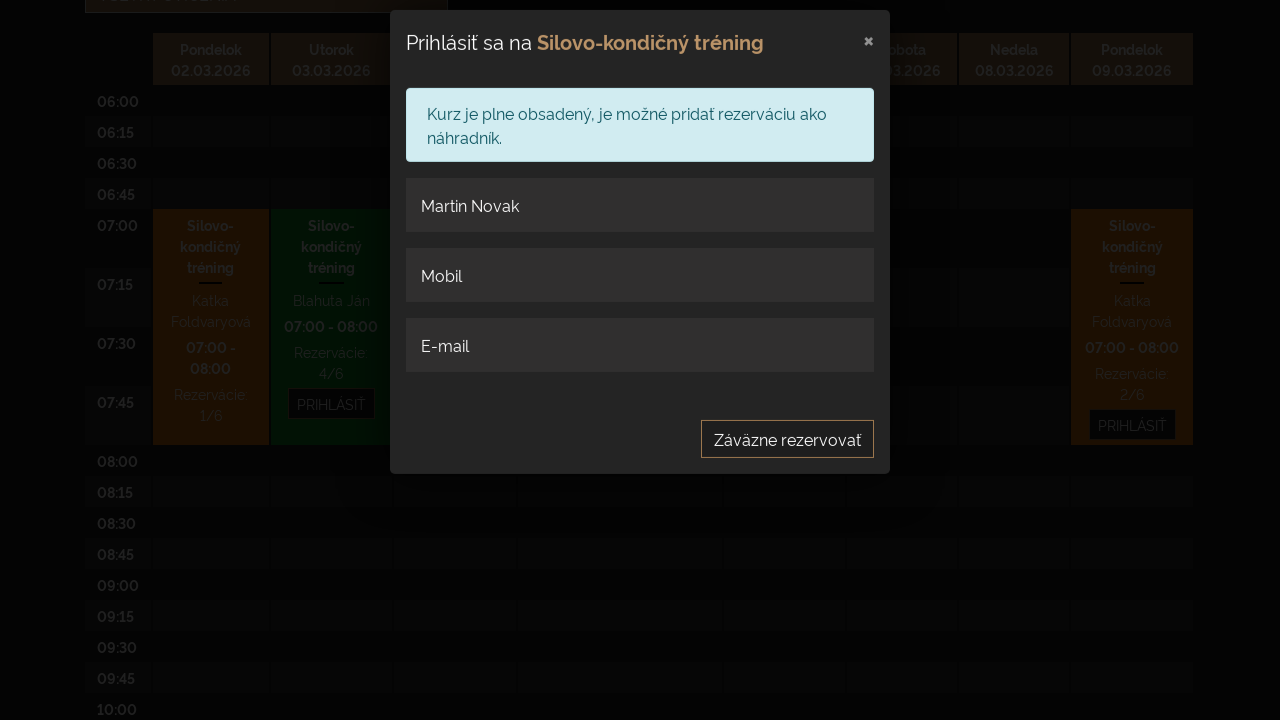

Filled email field with 'martin.novak@example.com' on input[name="ContactEmail"]
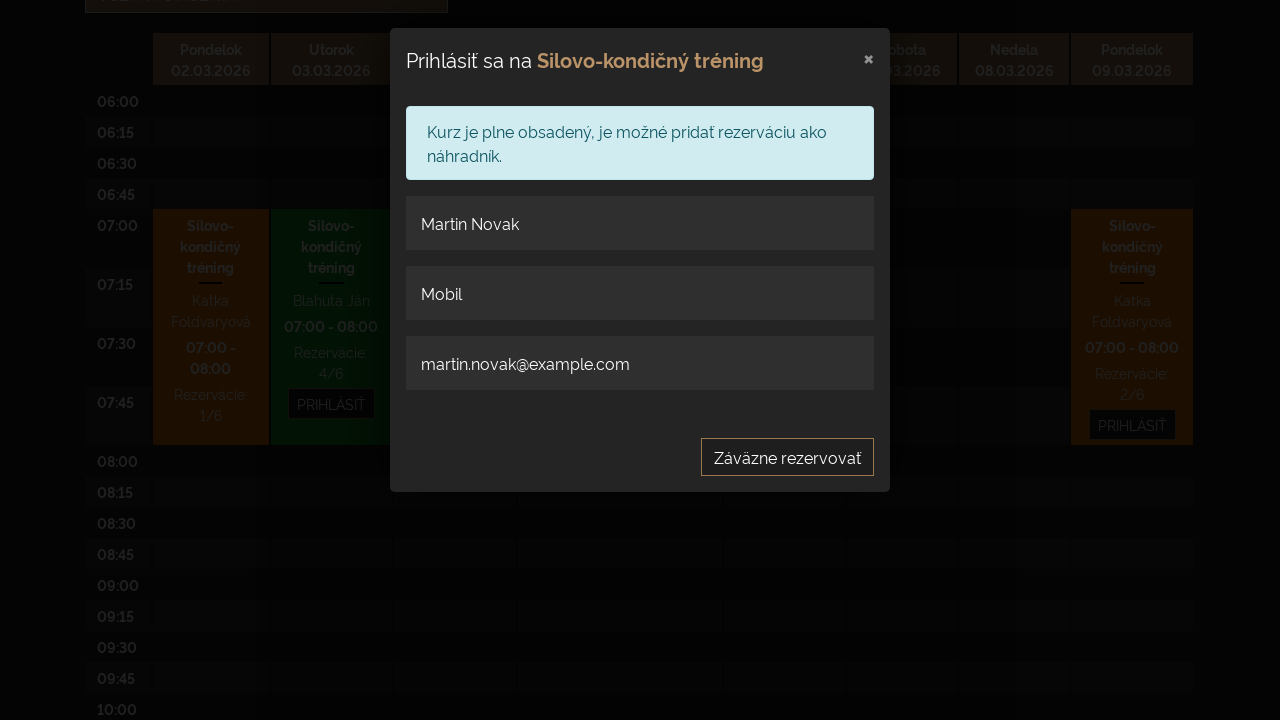

Clicked the binding reservation button at (788, 457) on button:has-text("Záväzne rezervovať")
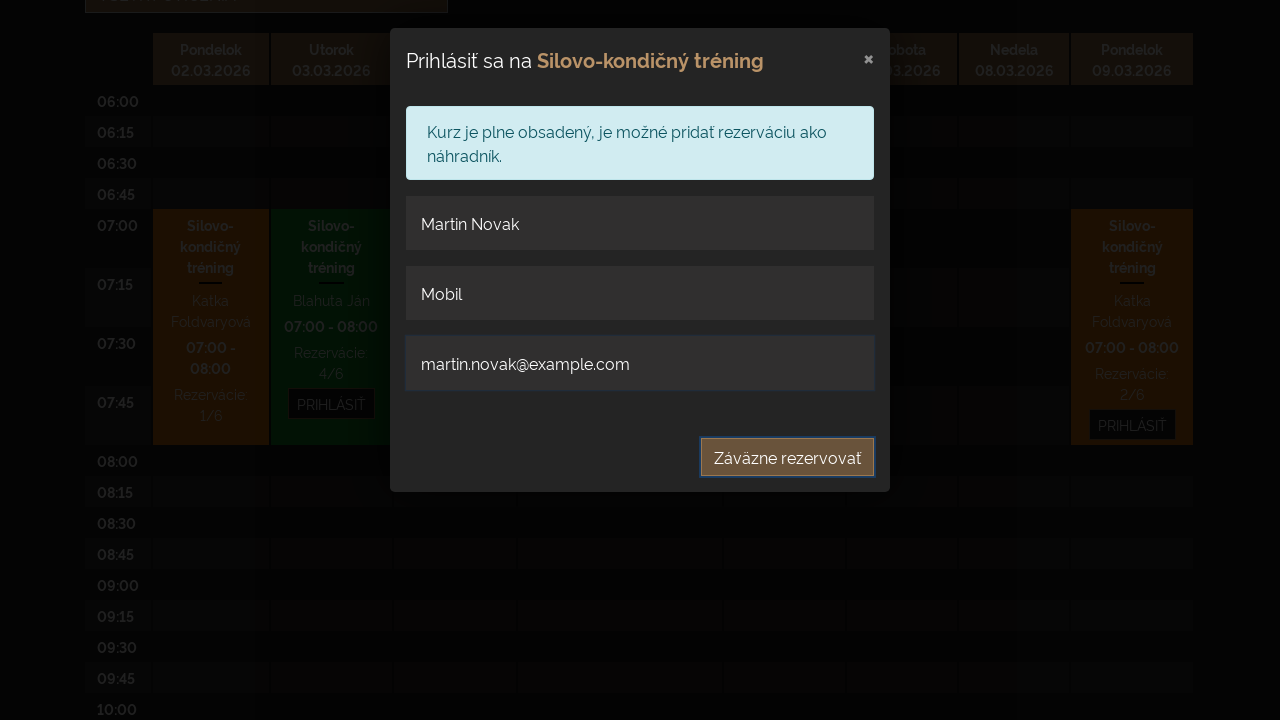

Page reached network idle state, registration completed
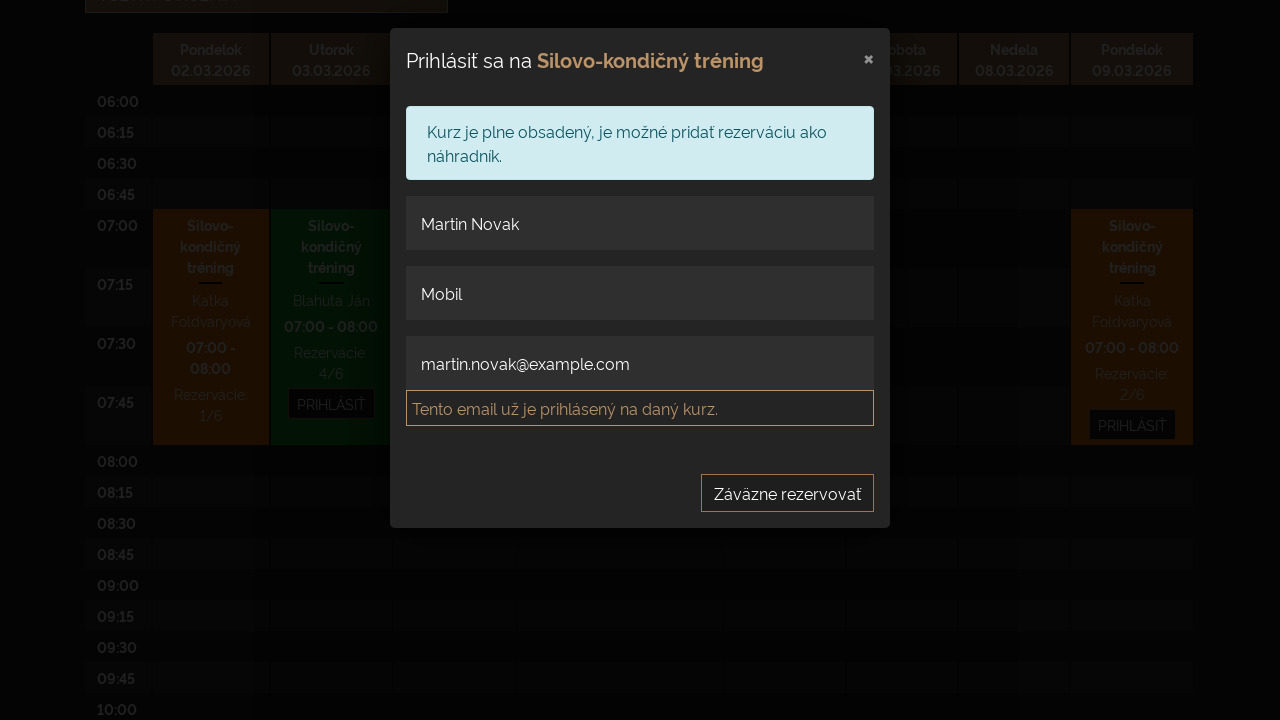

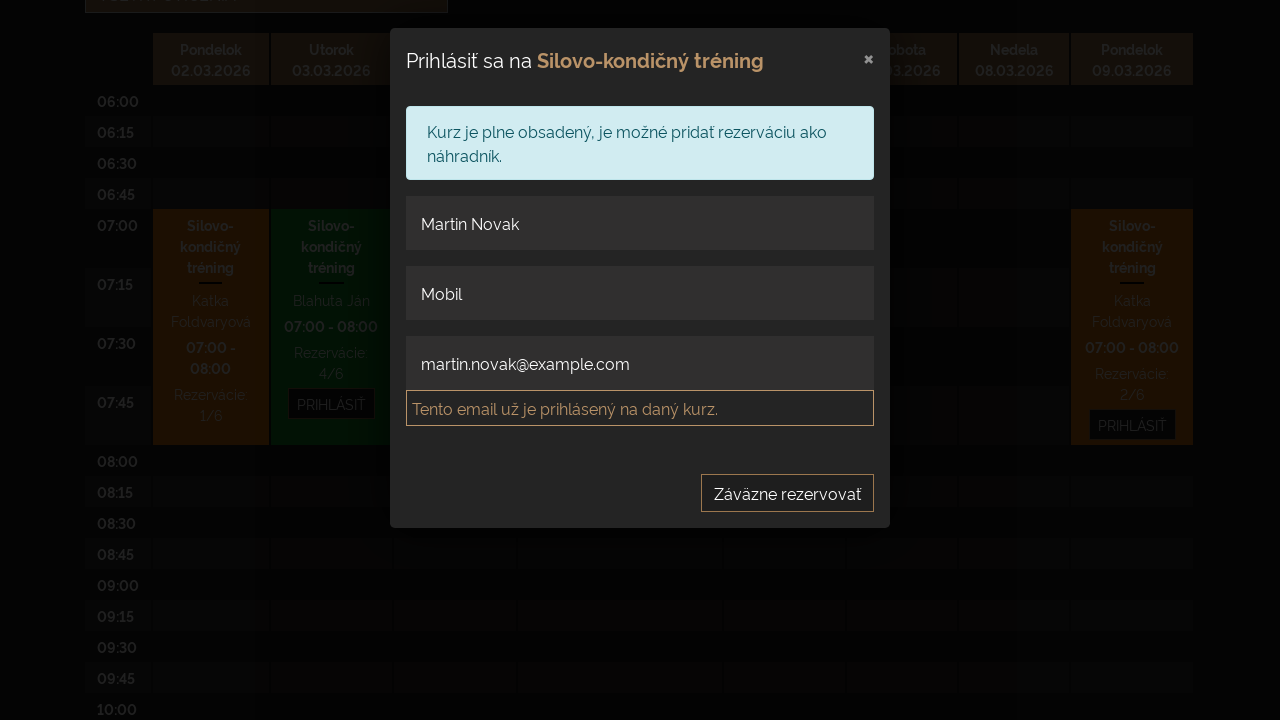